Tests various mouse events on a training page including single click, double click, context click (right-click), and interacting with context menu options.

Starting URL: https://training-support.net/webelements/mouse-events

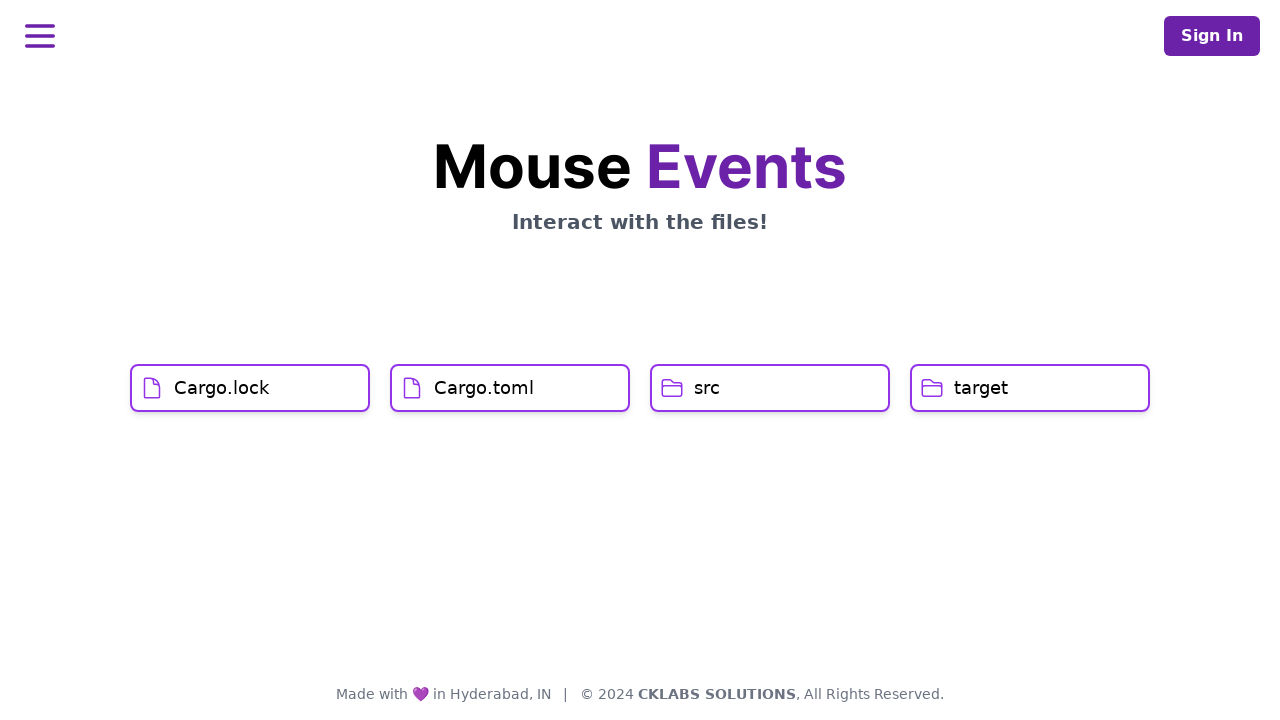

Clicked on first element (cargoLock) with single click at (222, 388) on (//h1[@class='svelte-hs12g9'])[1]
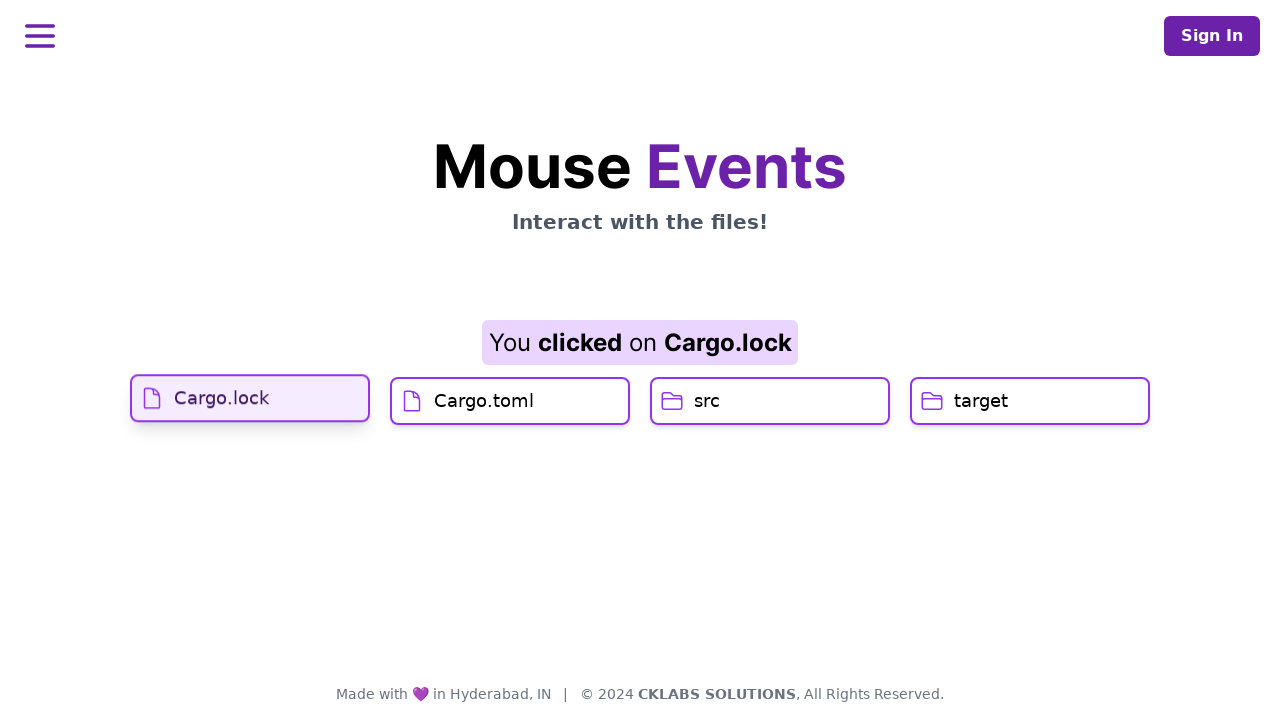

Hovered over second element (cargoToml) at (484, 420) on (//h1[@class='svelte-hs12g9'])[2]
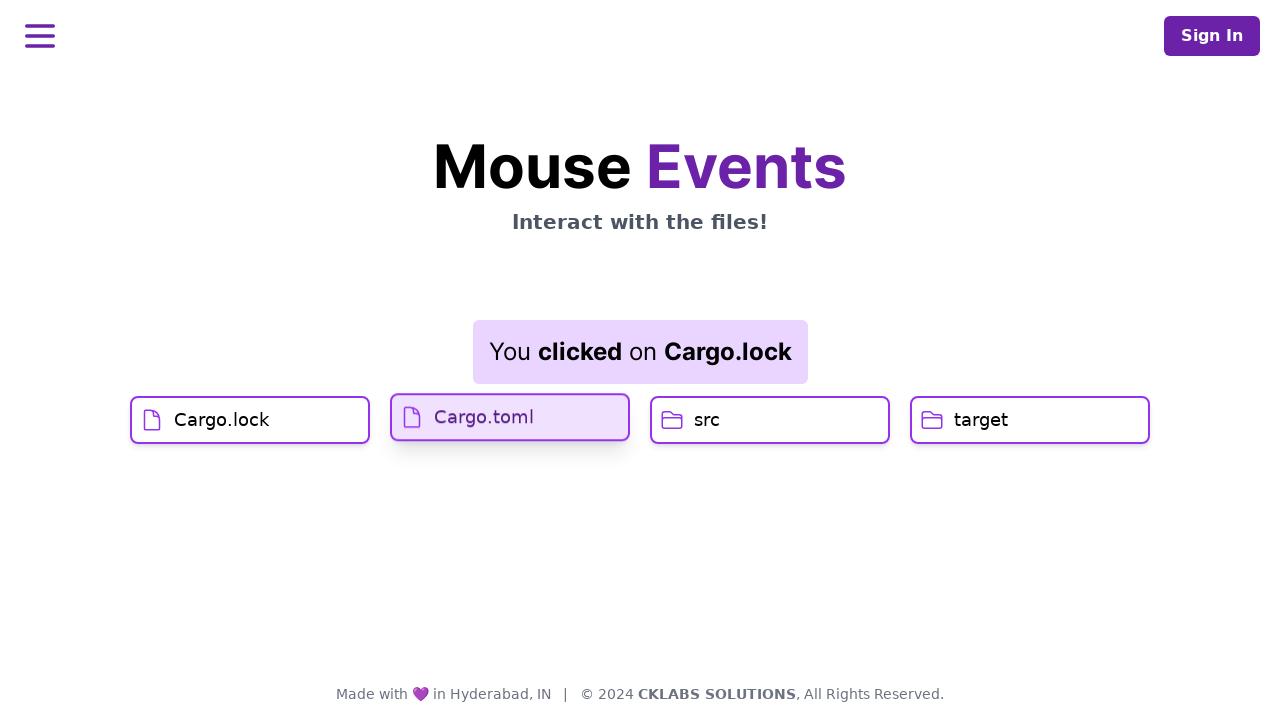

Clicked on second element (cargoToml) at (484, 416) on (//h1[@class='svelte-hs12g9'])[2]
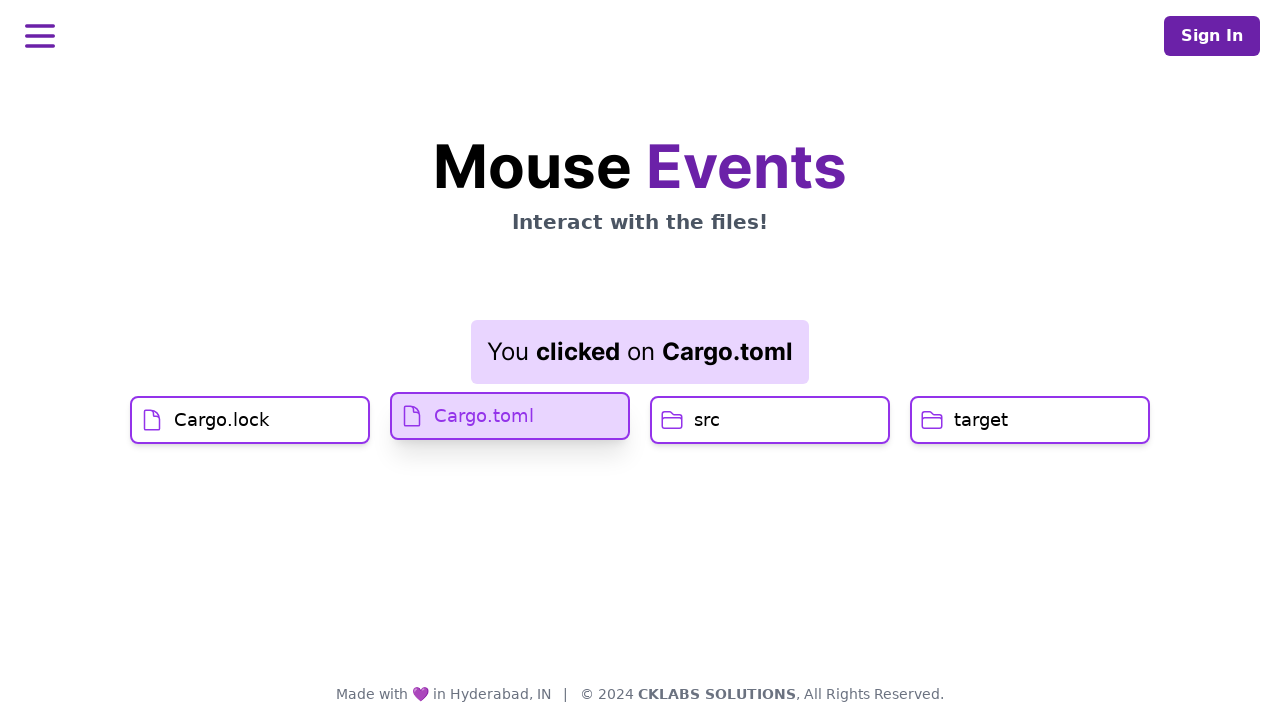

Result message element loaded
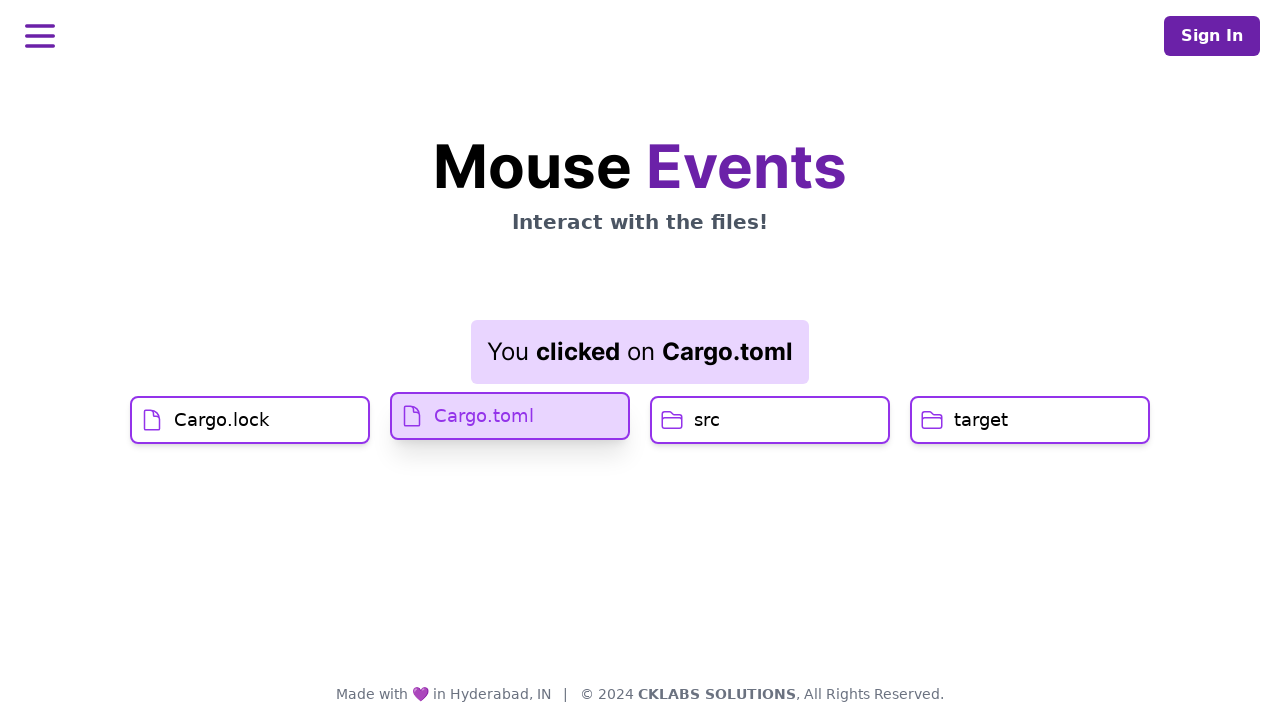

Double-clicked on third element (srcButton) at (707, 420) on (//h1[@class='svelte-hs12g9'])[3]
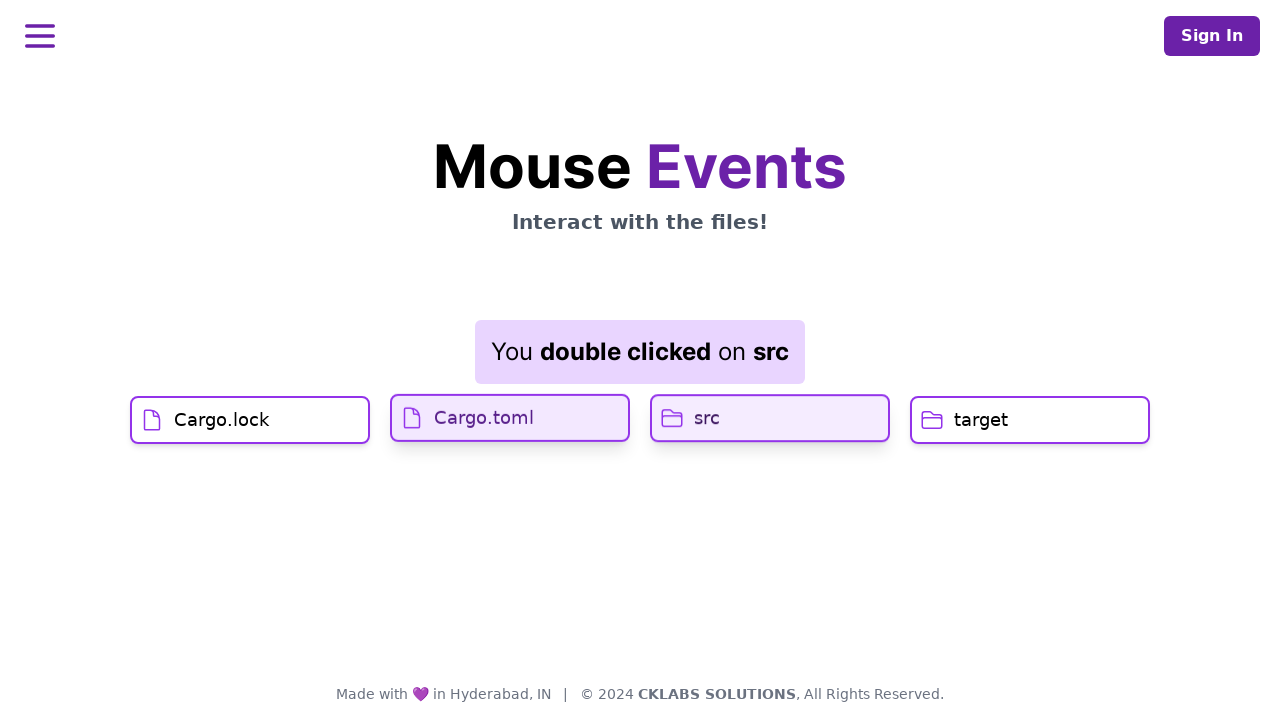

Right-clicked (context click) on fourth element (targetButton) at (981, 420) on (//h1[@class='svelte-hs12g9'])[4]
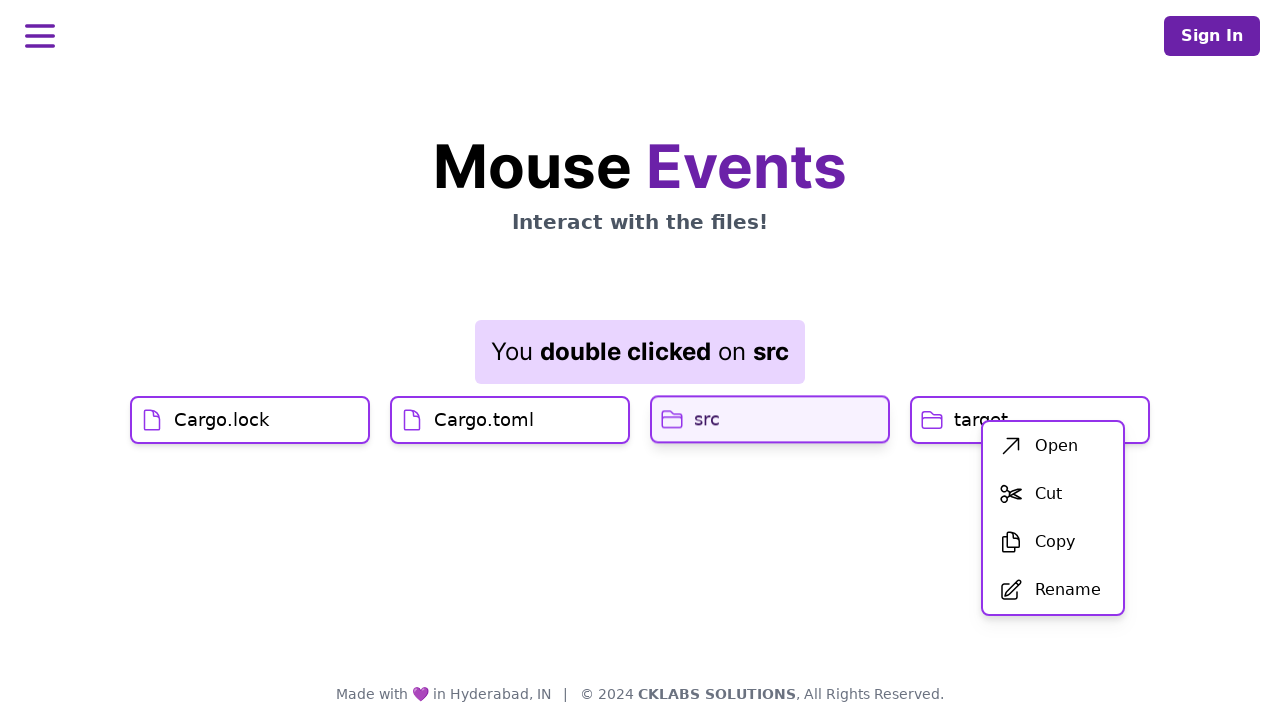

Clicked on 'Open' option from context menu at (1056, 446) on xpath=//span[text()='Open']
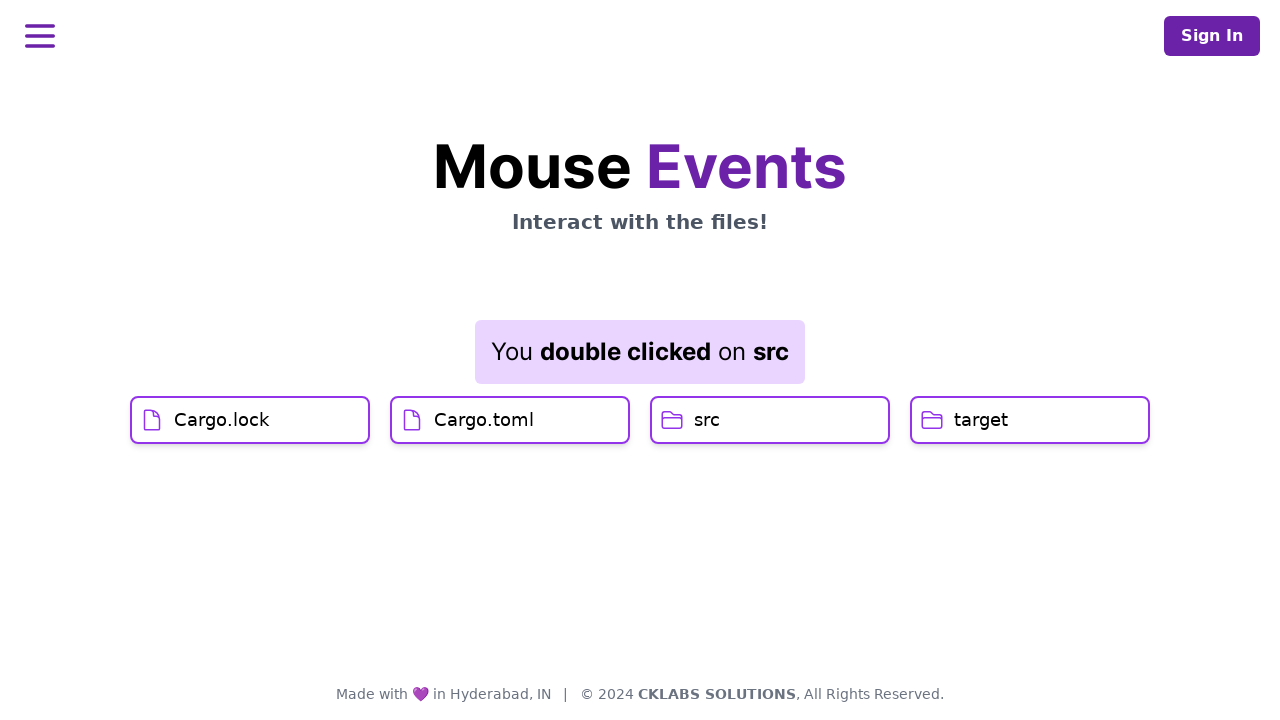

Result message updated after context menu action
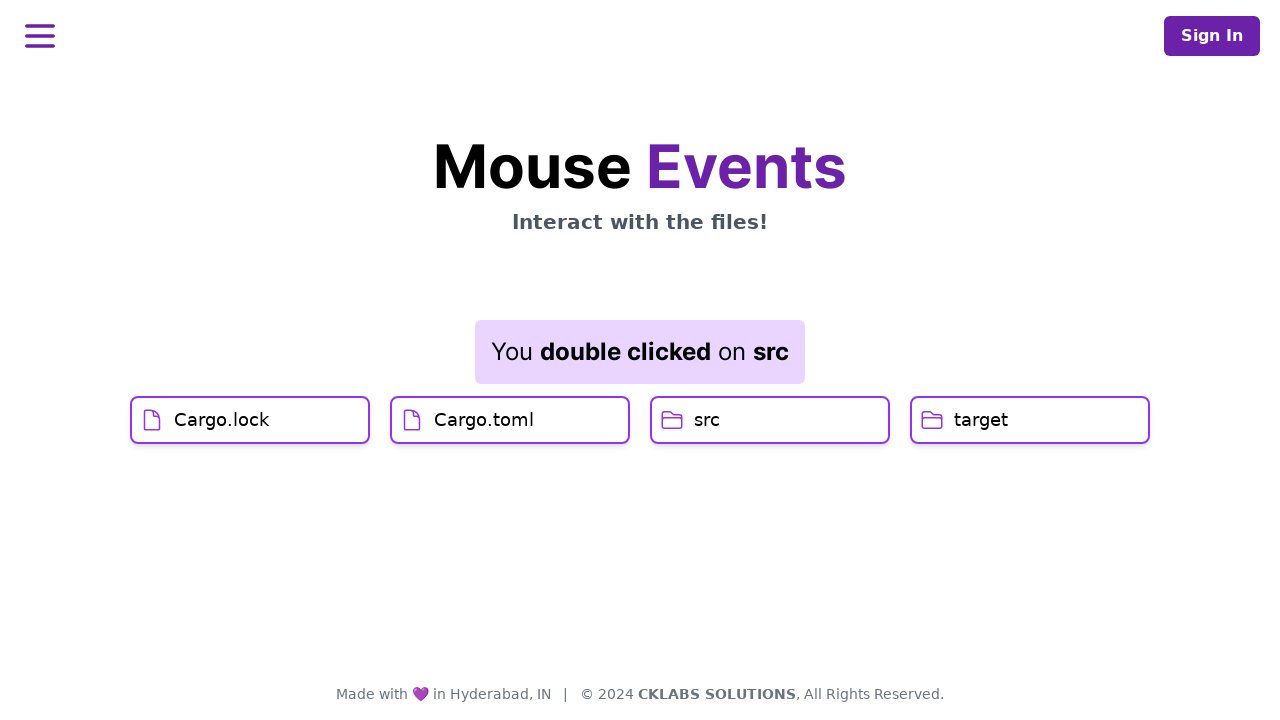

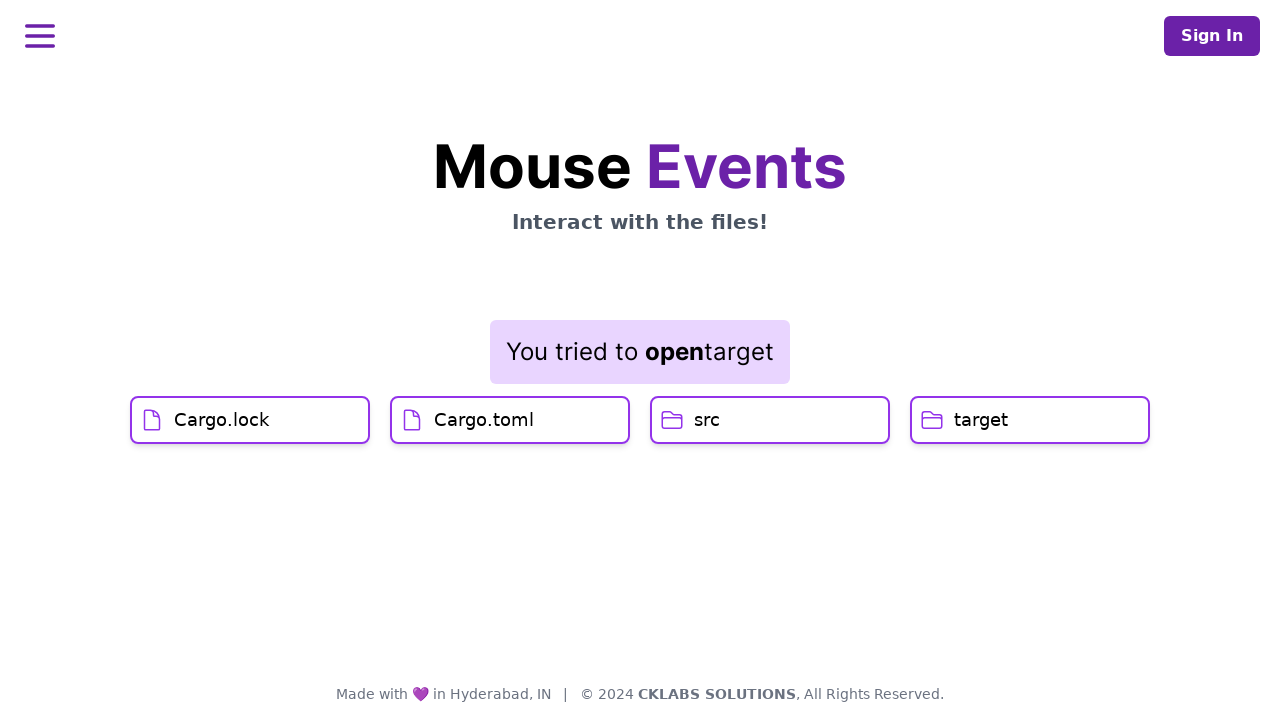